Opens the ASDA jobs website and waits for the page to load

Starting URL: https://www.asda.jobs/

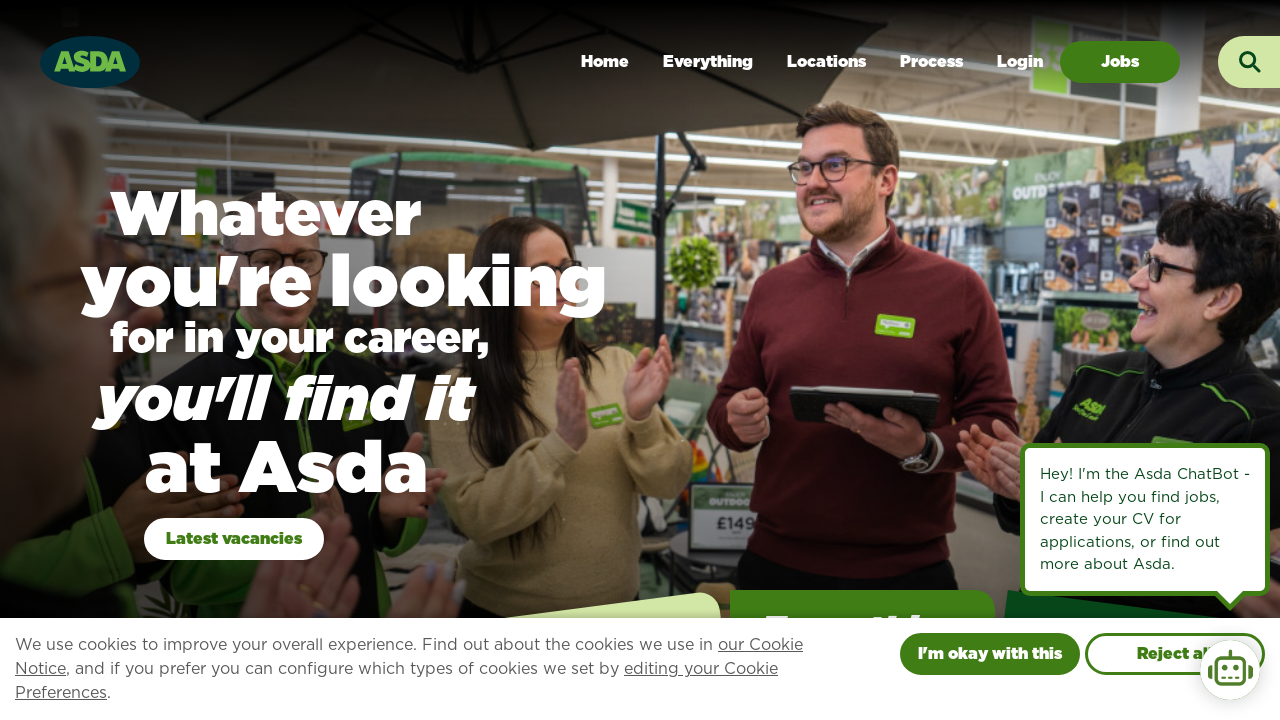

ASDA jobs website page fully loaded with networkidle state
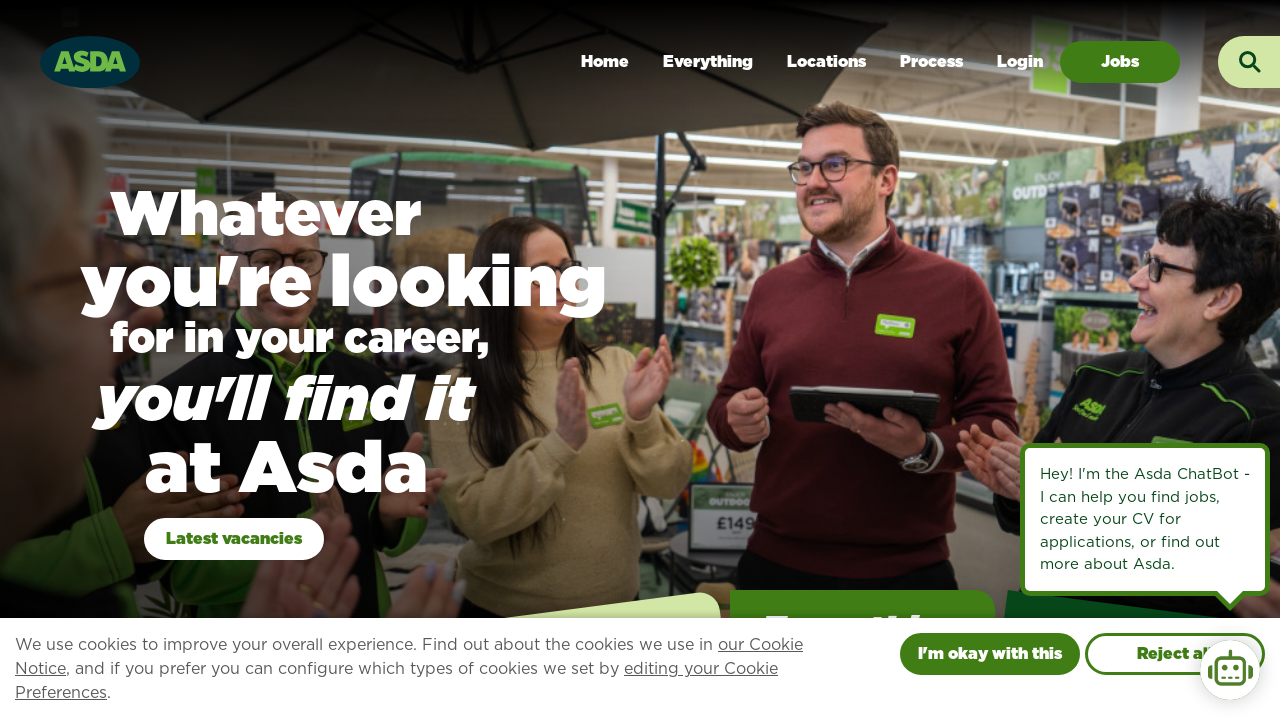

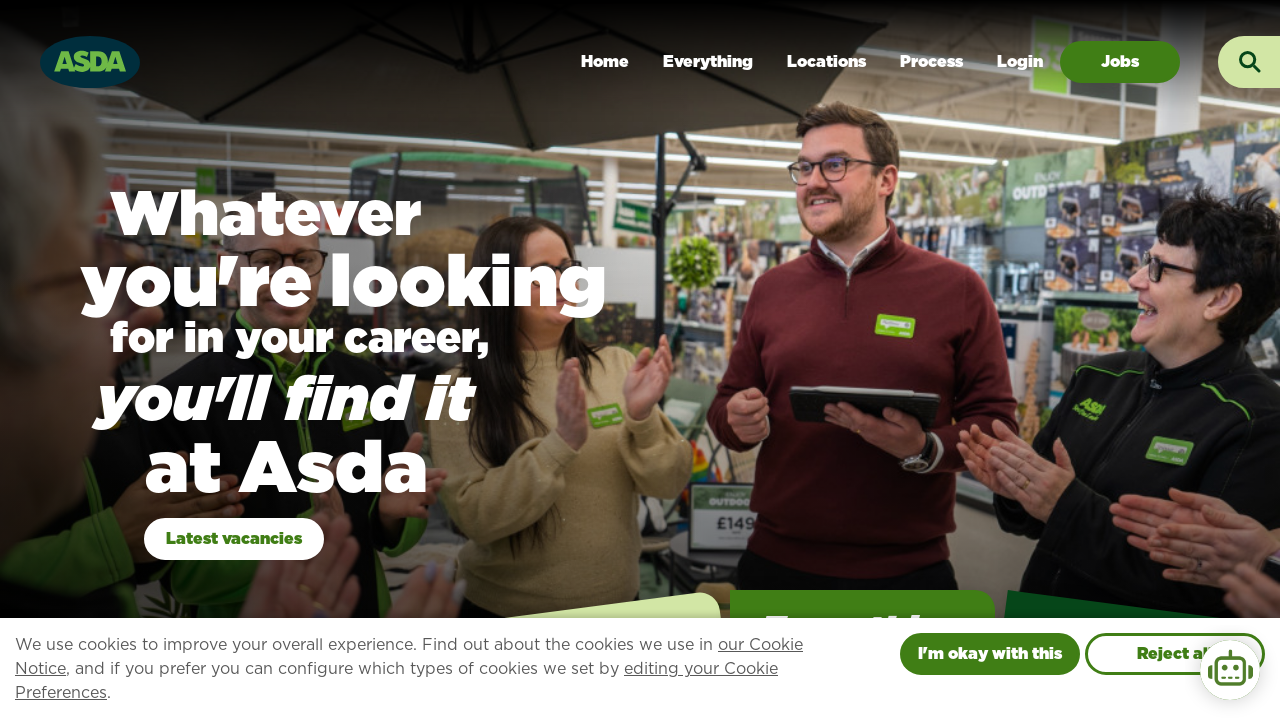